Tests Checkboxes page by navigating and verifying the second checkbox is checked

Starting URL: http://the-internet.herokuapp.com/

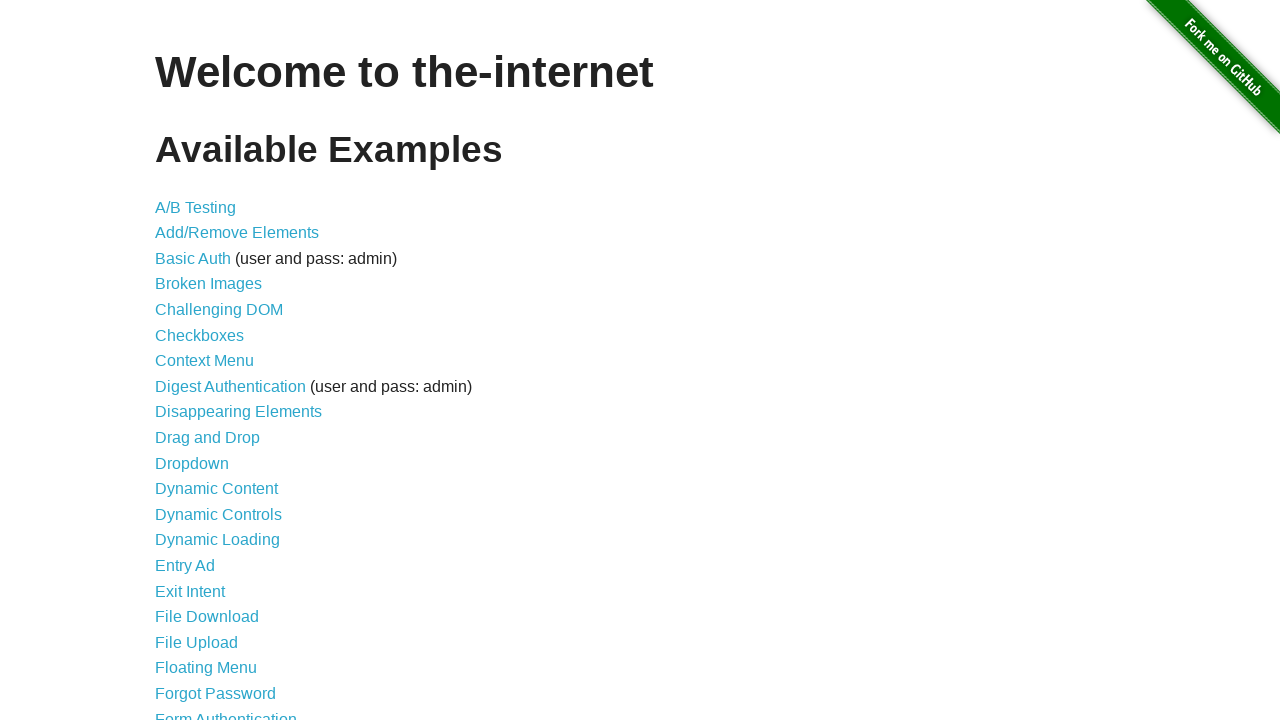

Clicked on Checkboxes link at (200, 335) on text=Checkboxes
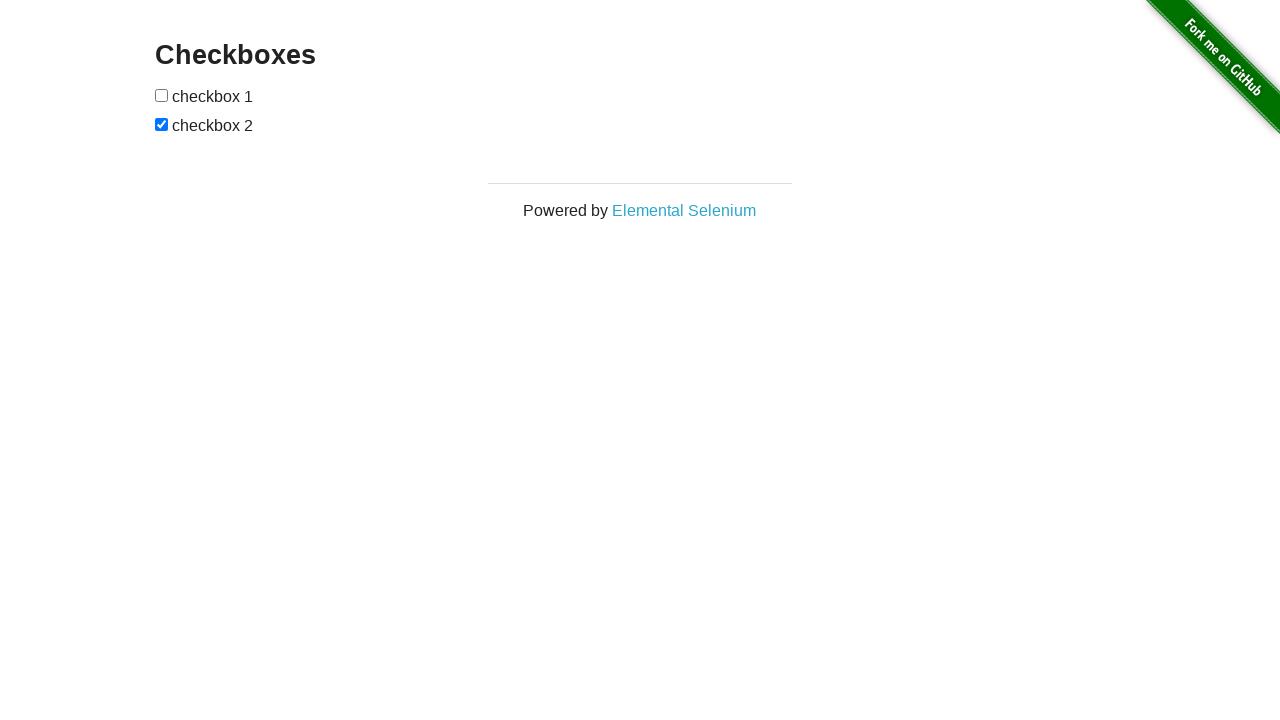

Waited for URL to contain 'checkboxes' and navigated to Checkboxes page
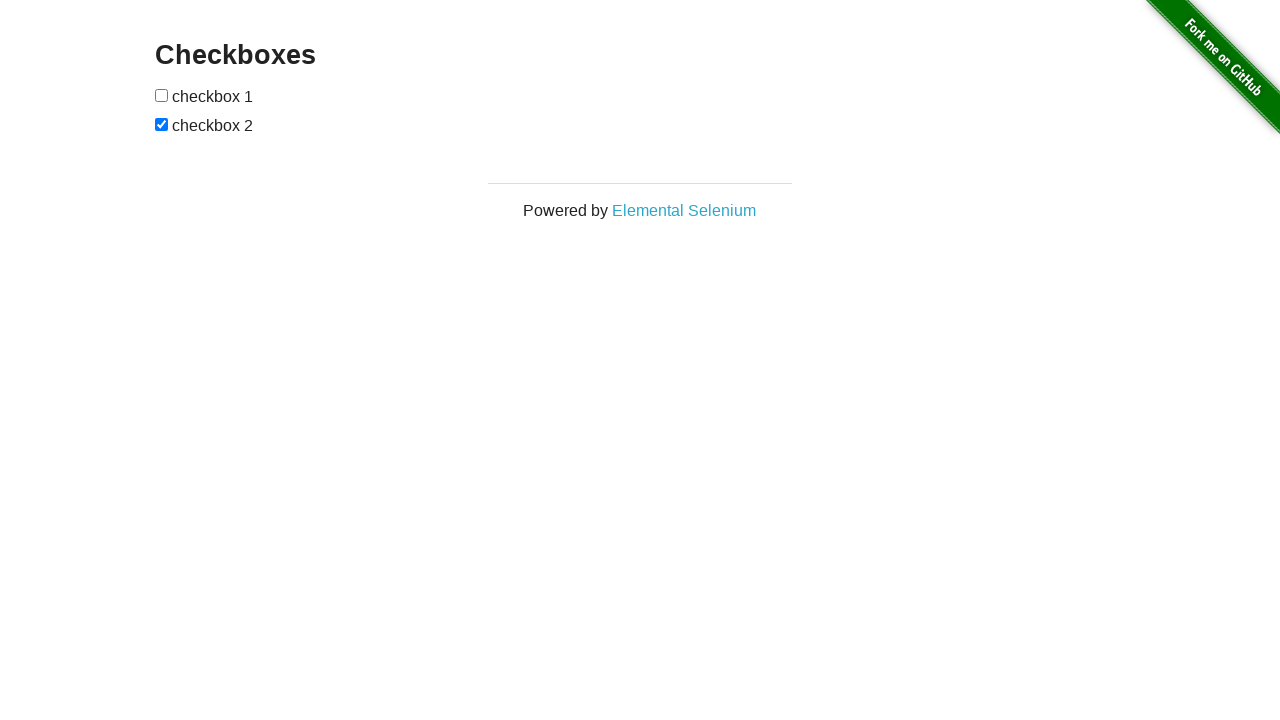

Waited for second checkbox to be present on the page
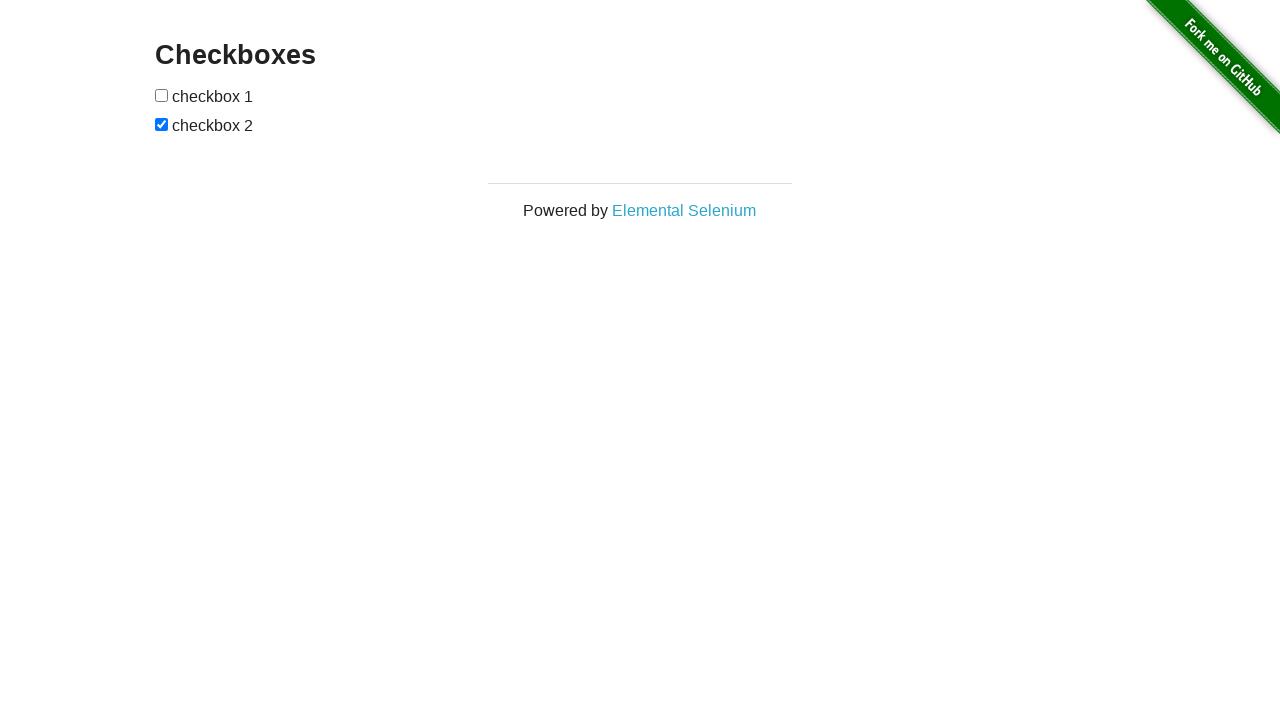

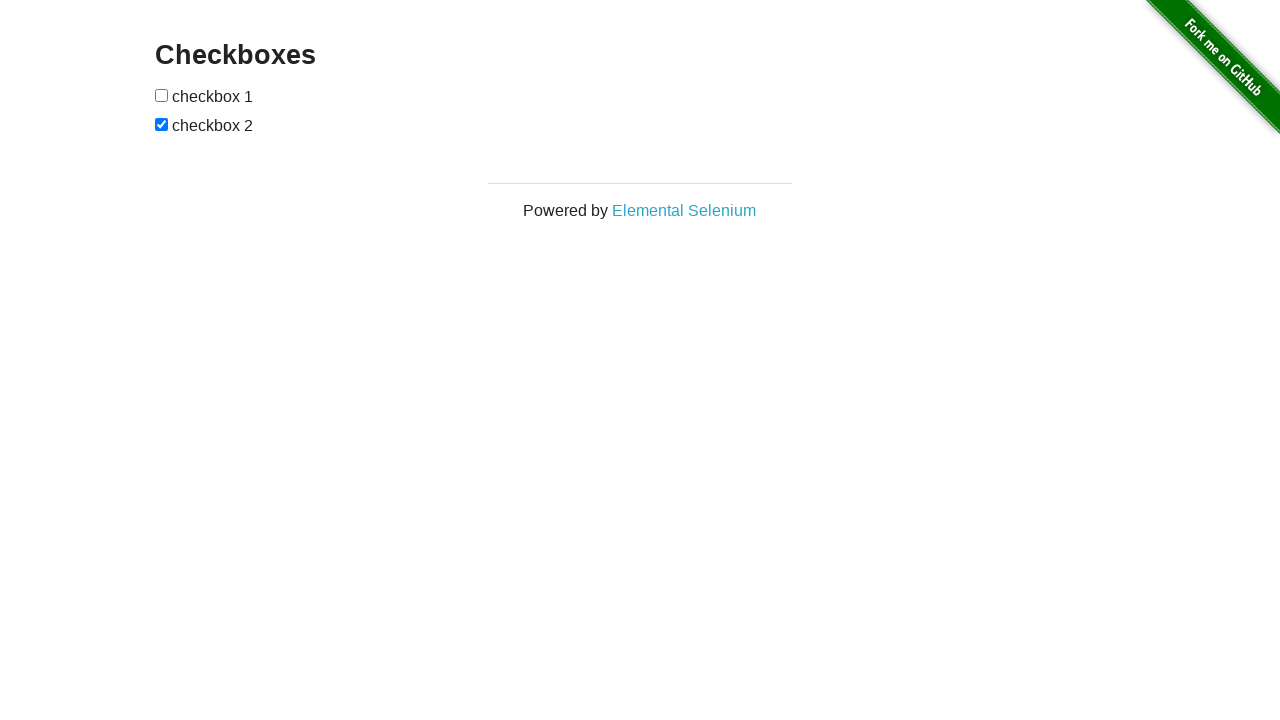